Tests cart navigation by finding and clicking the cart button using text content

Starting URL: https://www.labirint.ru/

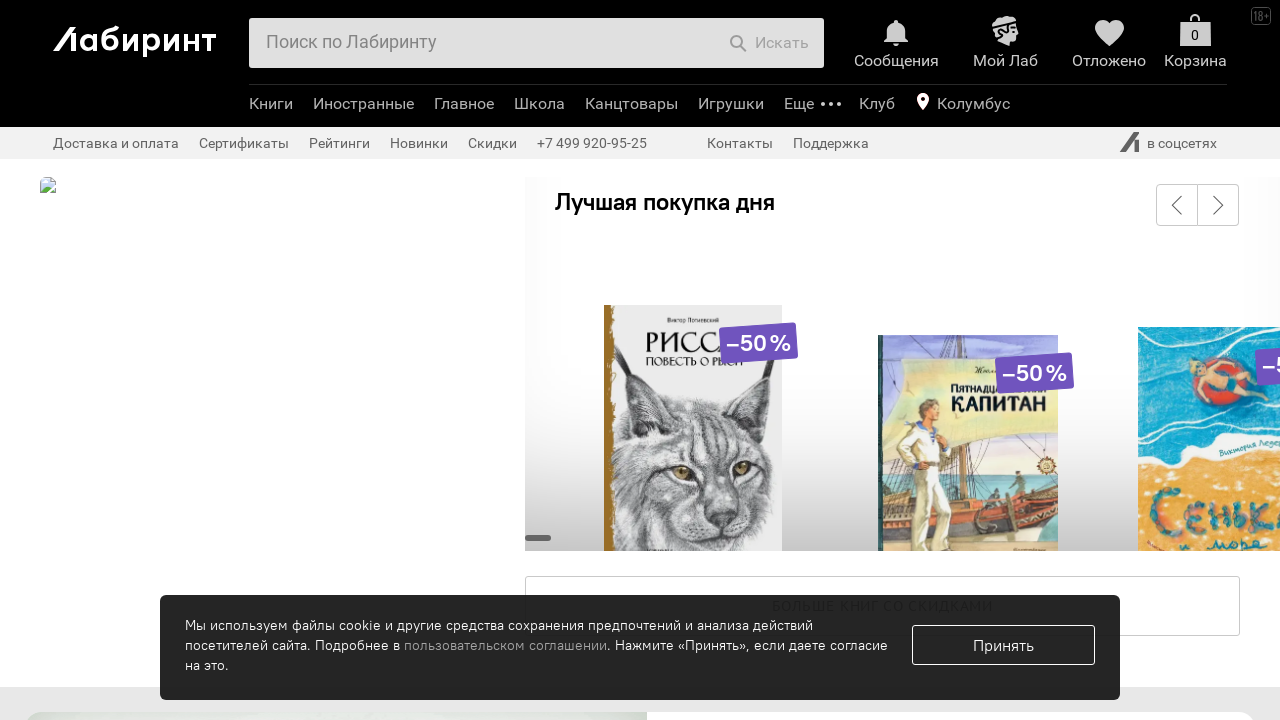

Clicked cart button using XPATH to find element with text 'Корзина' at (1195, 62) on xpath=//*[text()='Корзина']
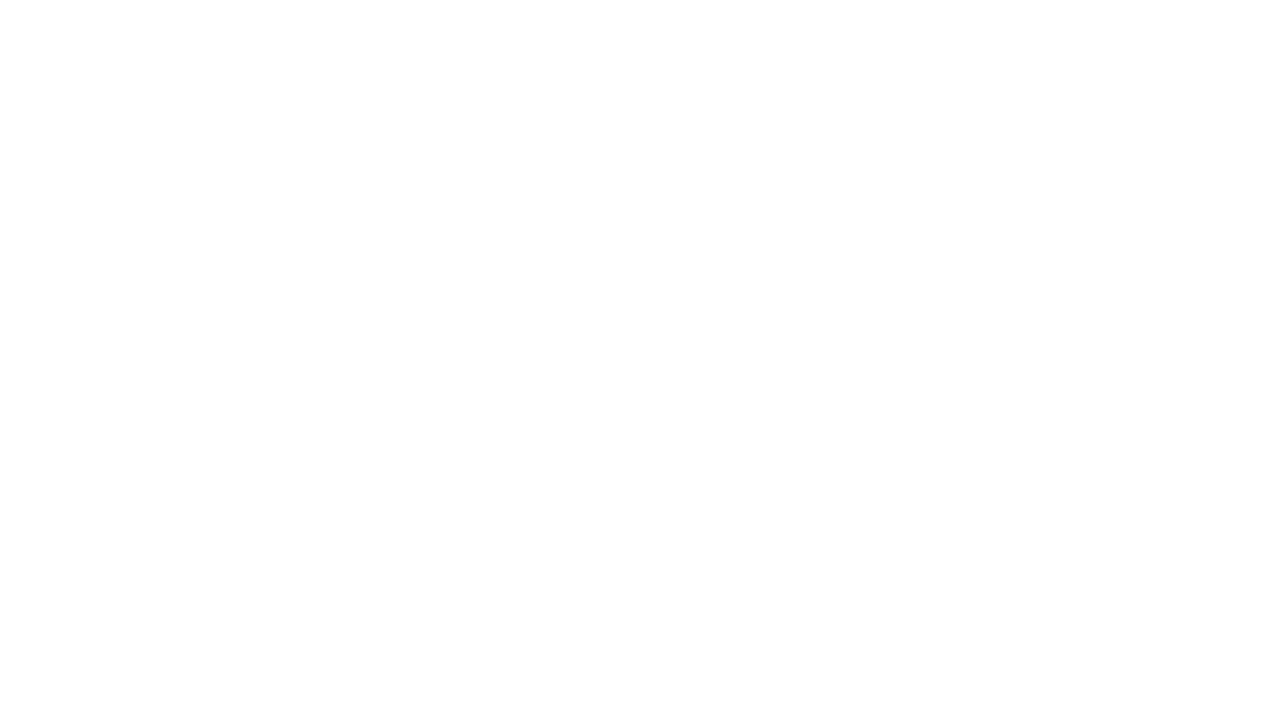

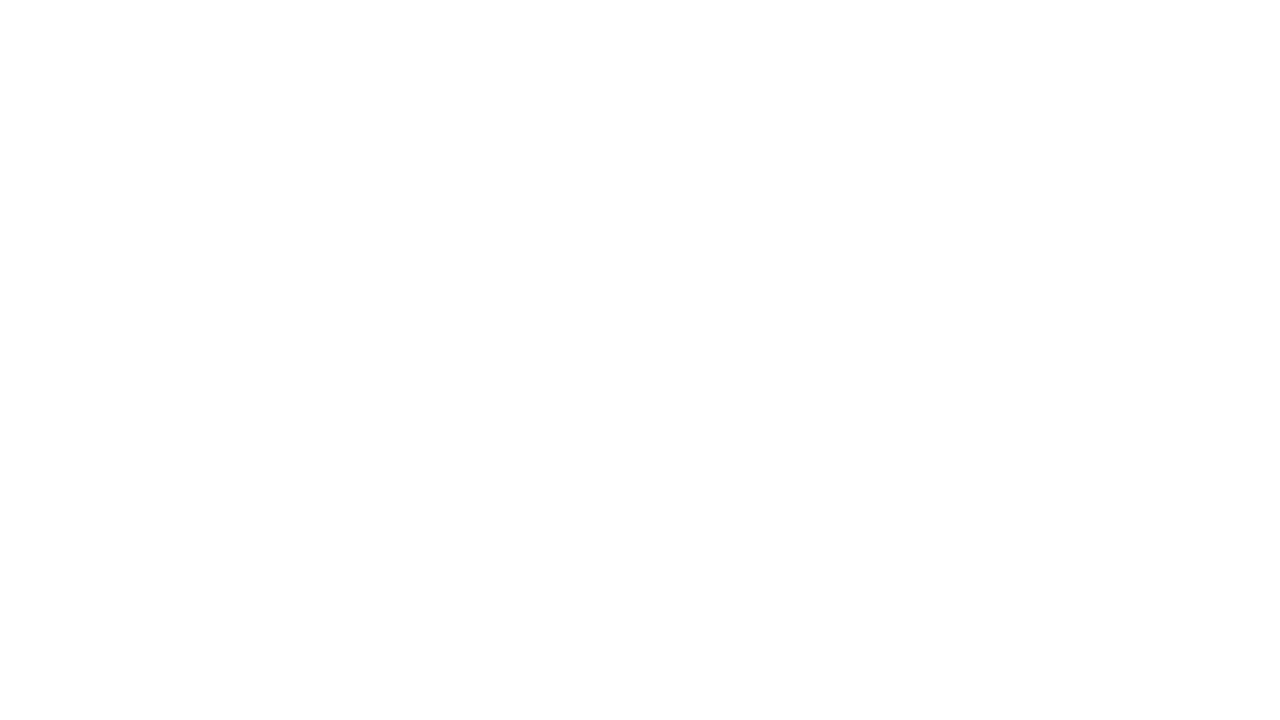